Tests hover functionality by hovering over an avatar and verifying that additional user information (caption) appears on the page.

Starting URL: http://the-internet.herokuapp.com/hovers

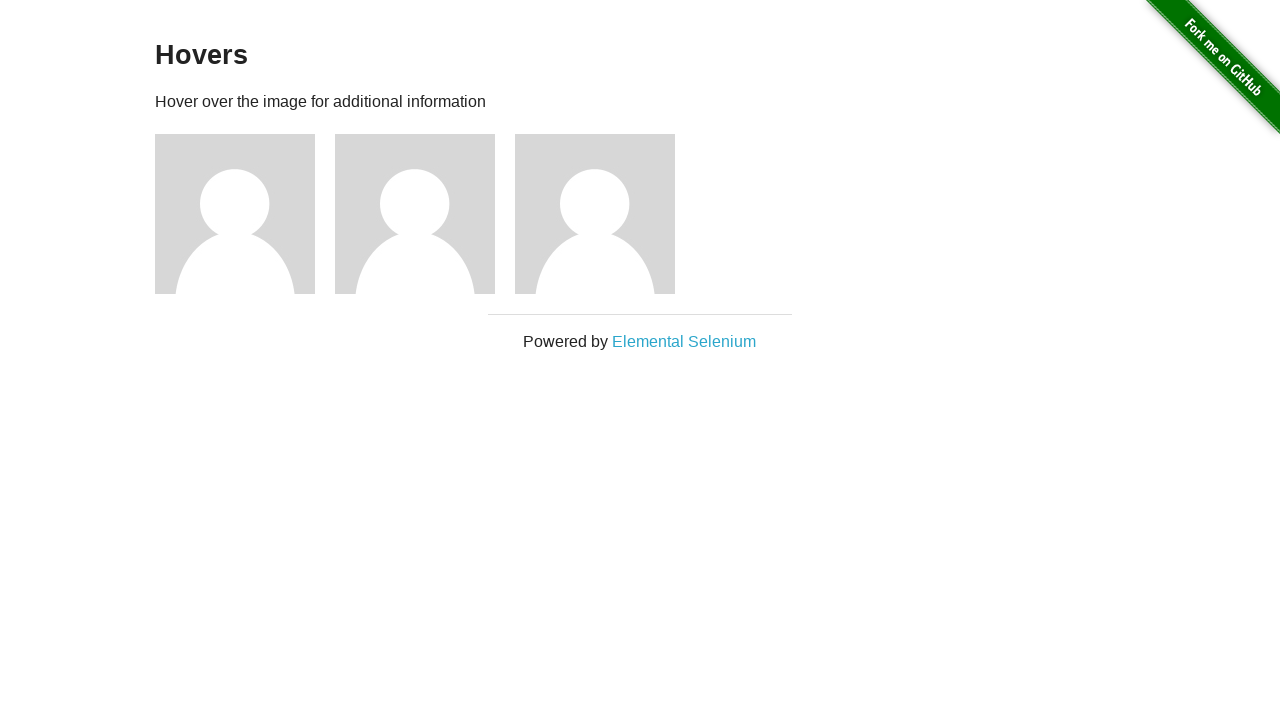

Located the first avatar element
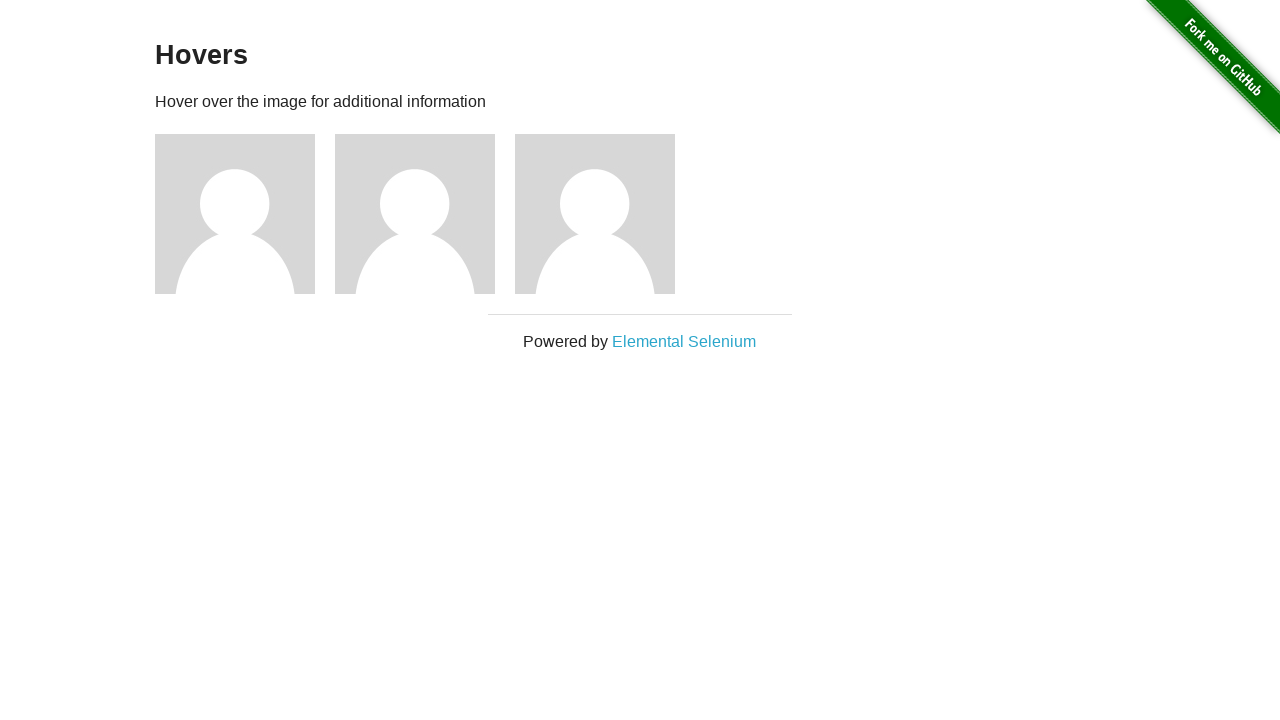

Hovered over the avatar at (245, 214) on .figure >> nth=0
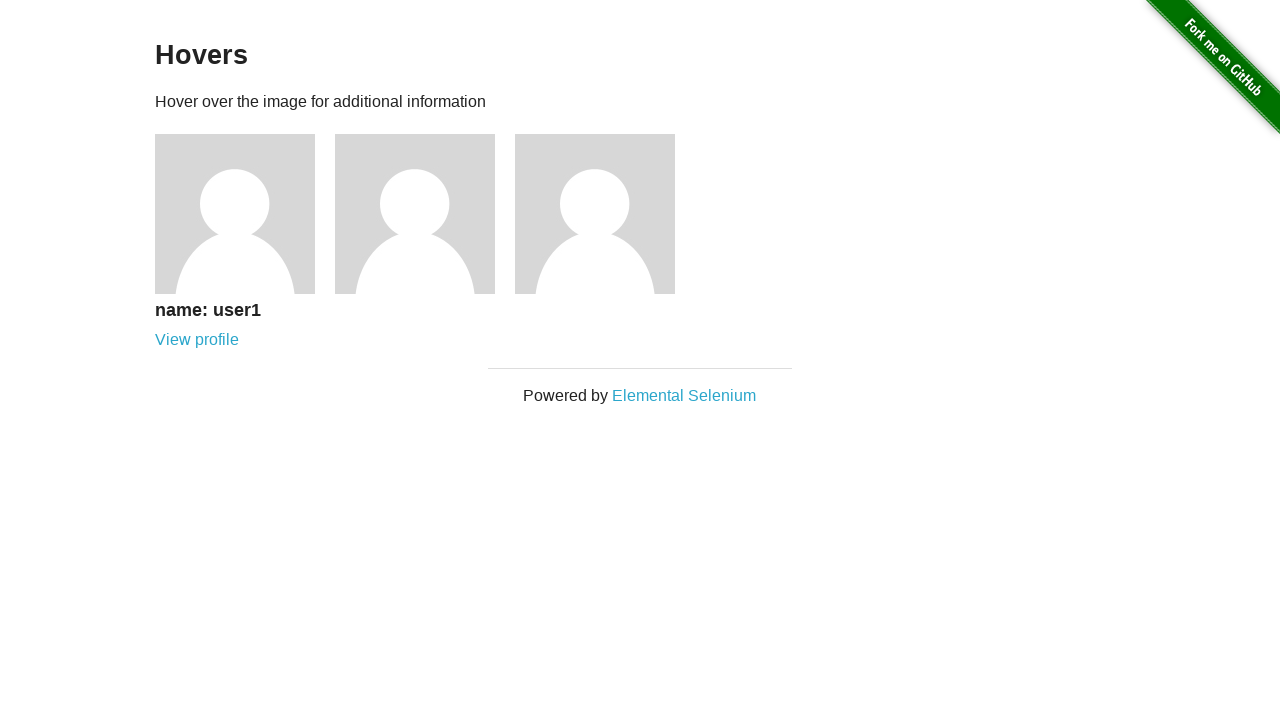

Caption element became visible
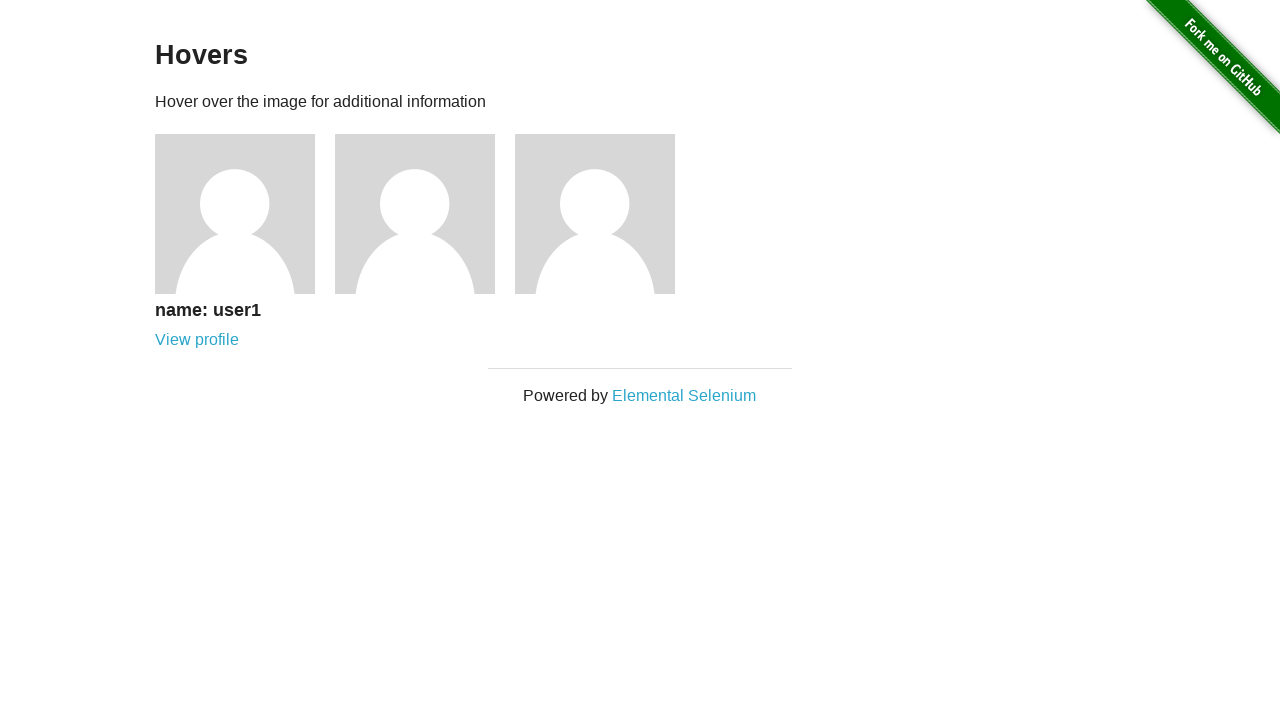

Located the caption element
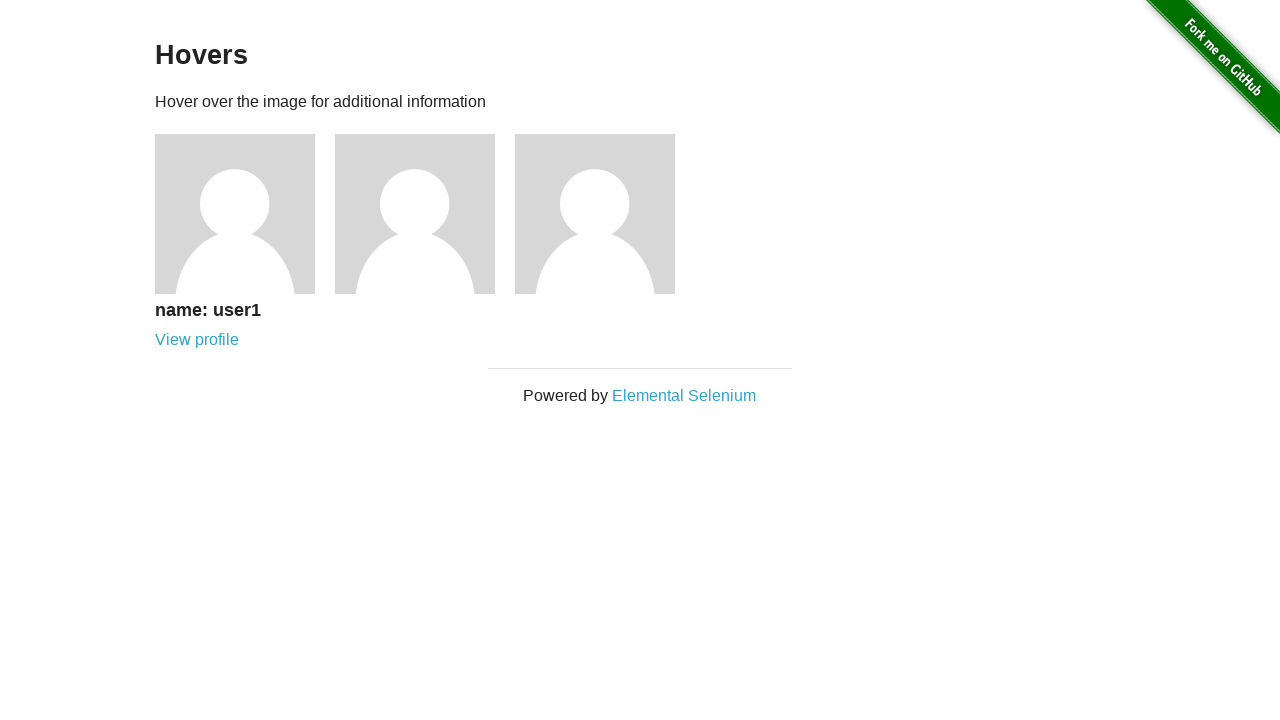

Verified caption is visible after hover
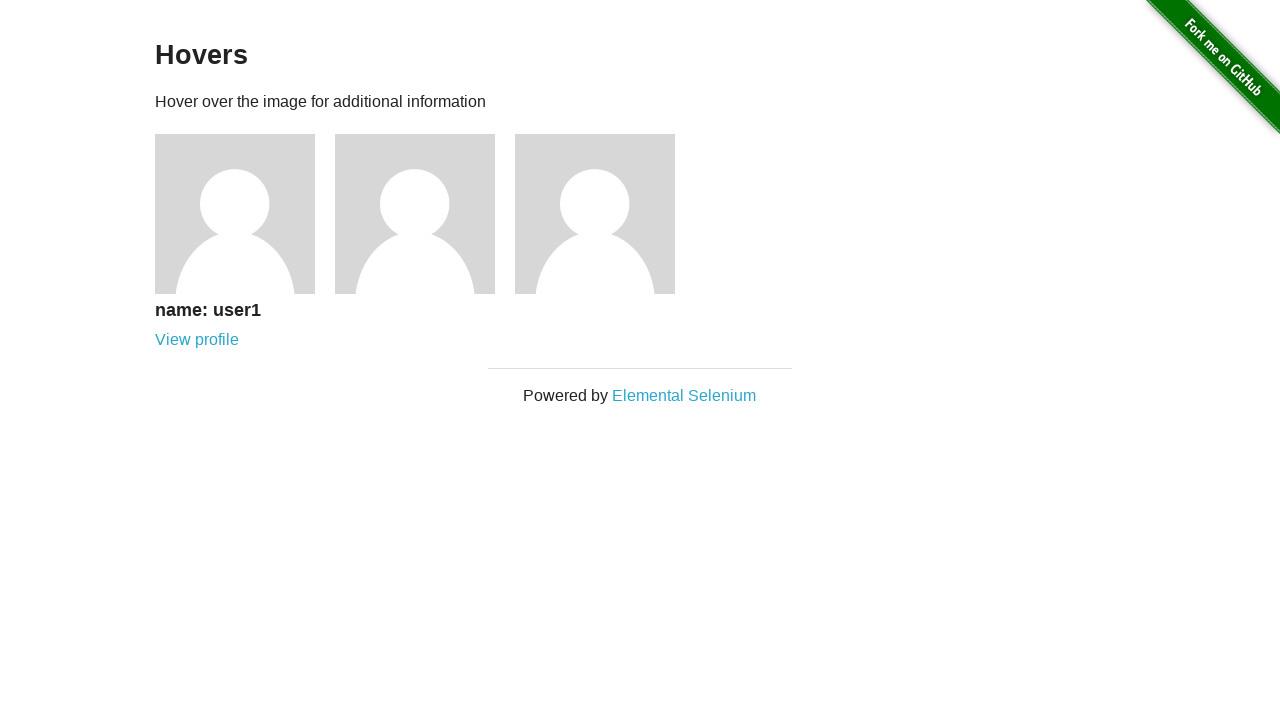

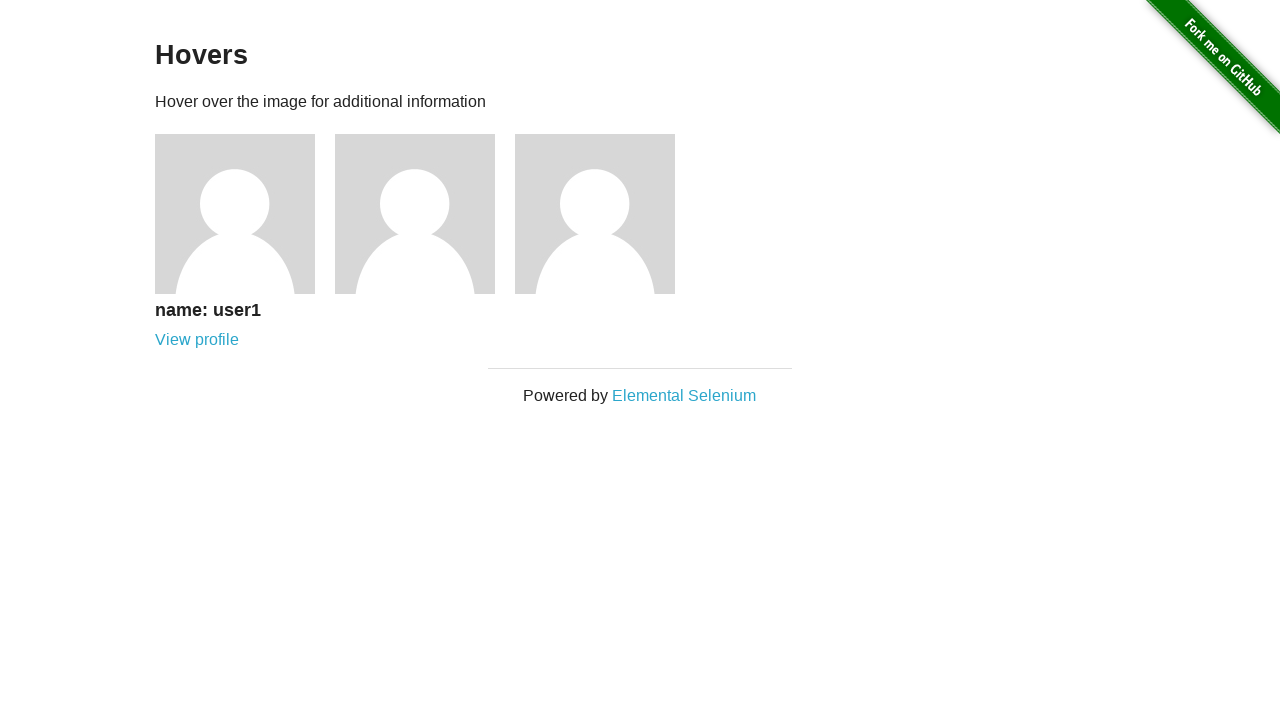